Navigates to Challenging DOM page and verifies dynamic buttons are visible

Starting URL: https://the-internet.herokuapp.com/

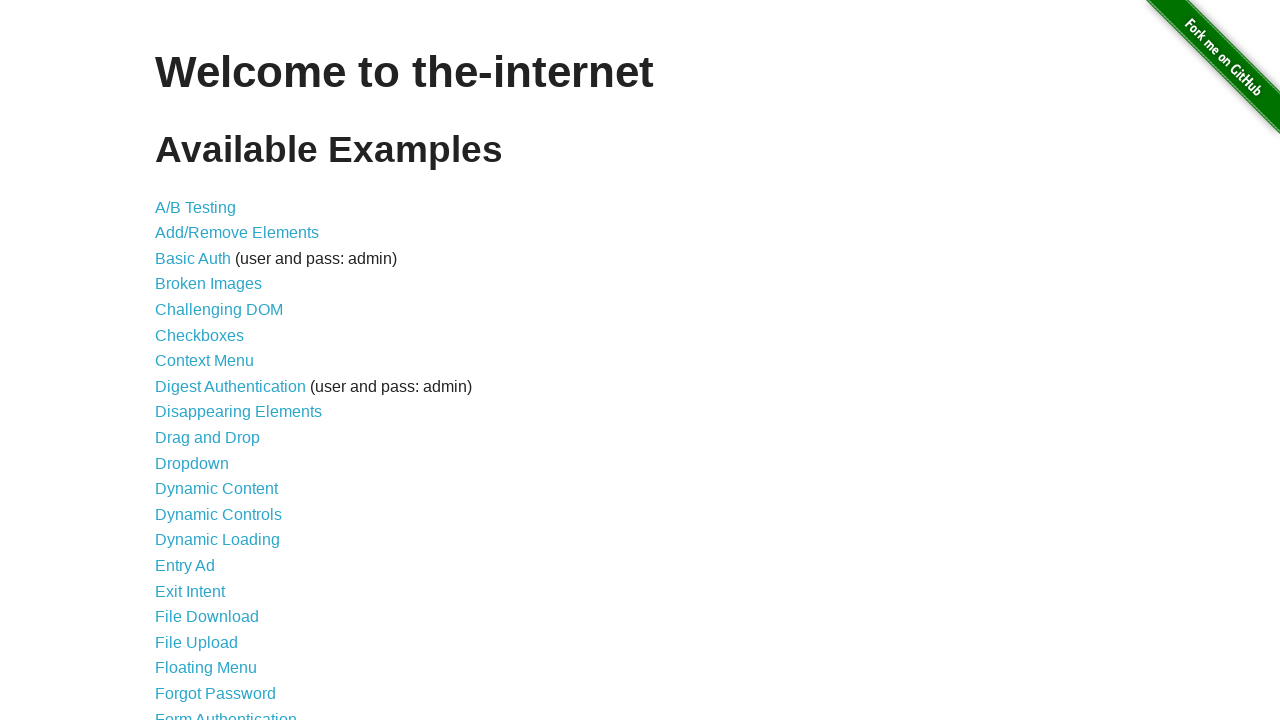

Clicked on Challenging DOM link (5th item) at (219, 310) on li:nth-child(5) > a
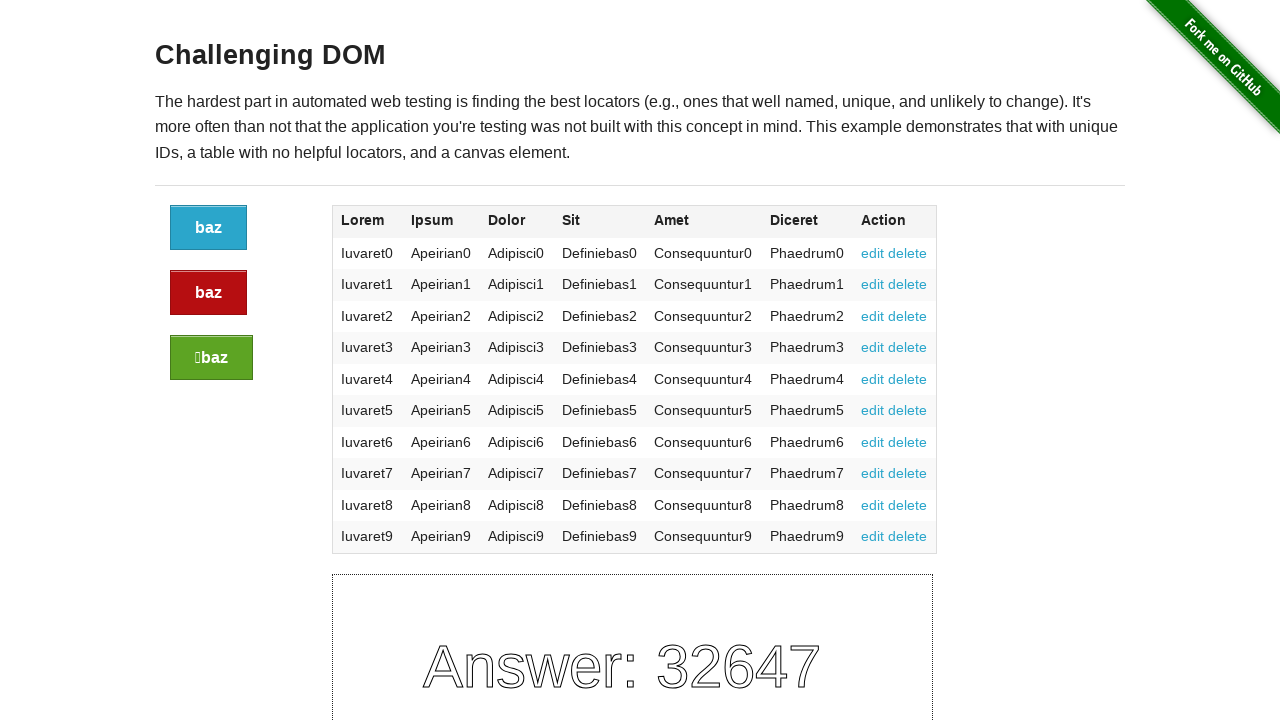

Buttons container loaded
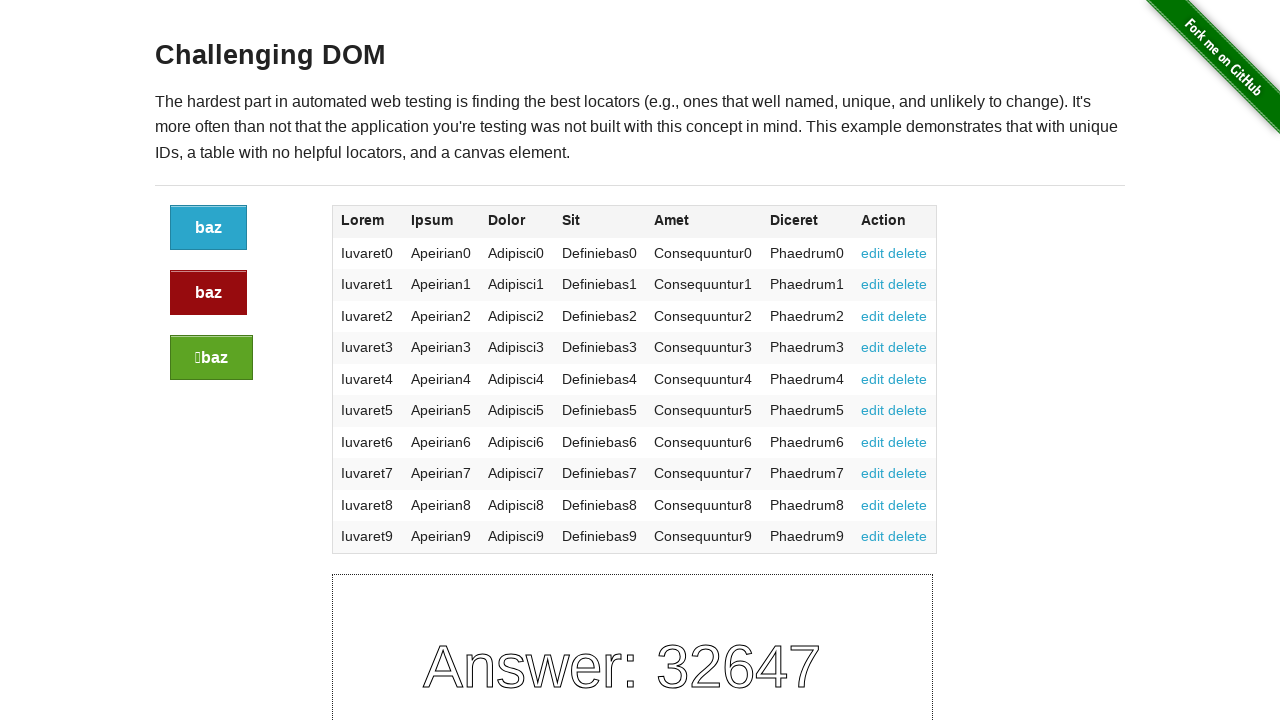

Verified that dynamic buttons are visible
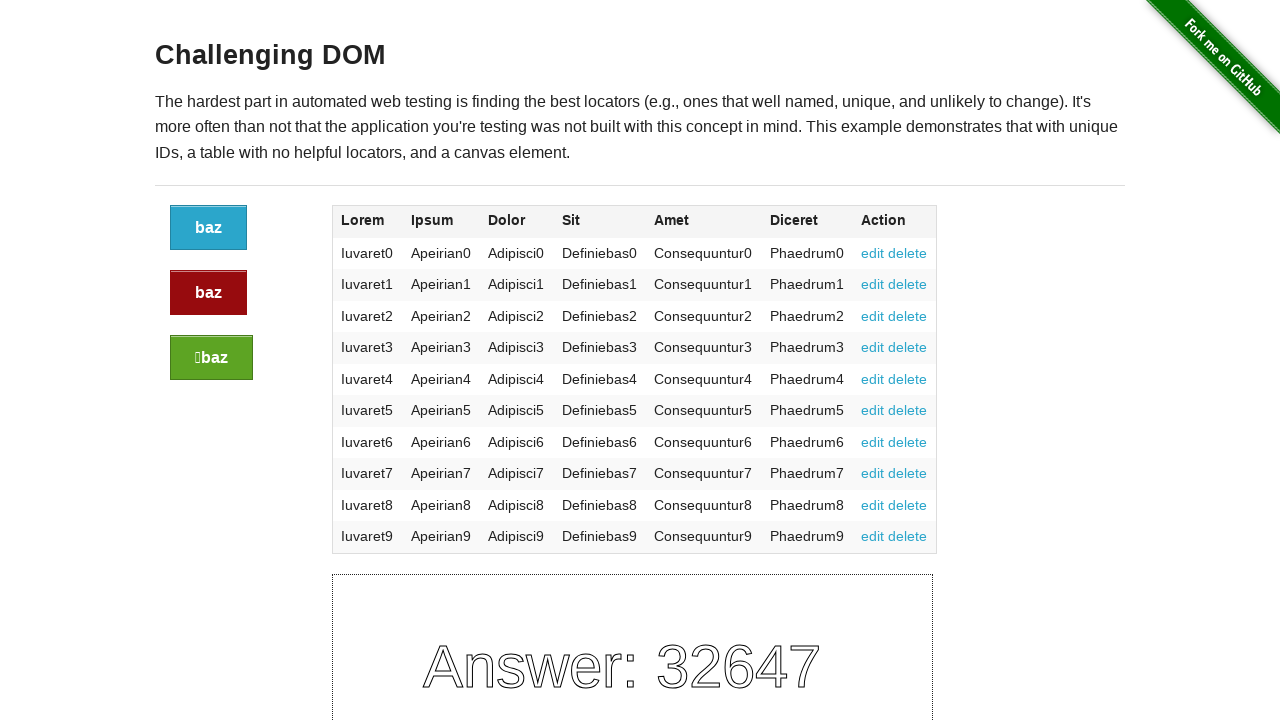

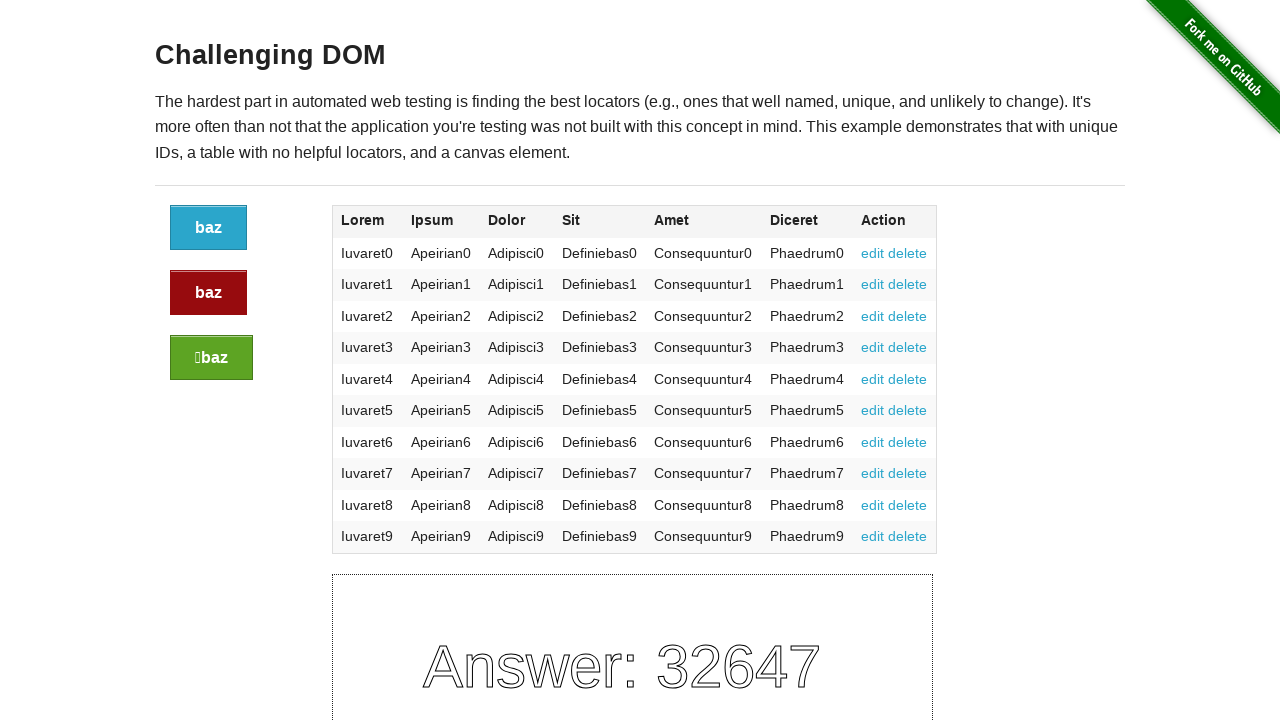